Tests jQuery UI datepicker by switching to the demo iframe, clicking the datepicker input, and selecting today's date from the calendar

Starting URL: https://jqueryui.com/datepicker/

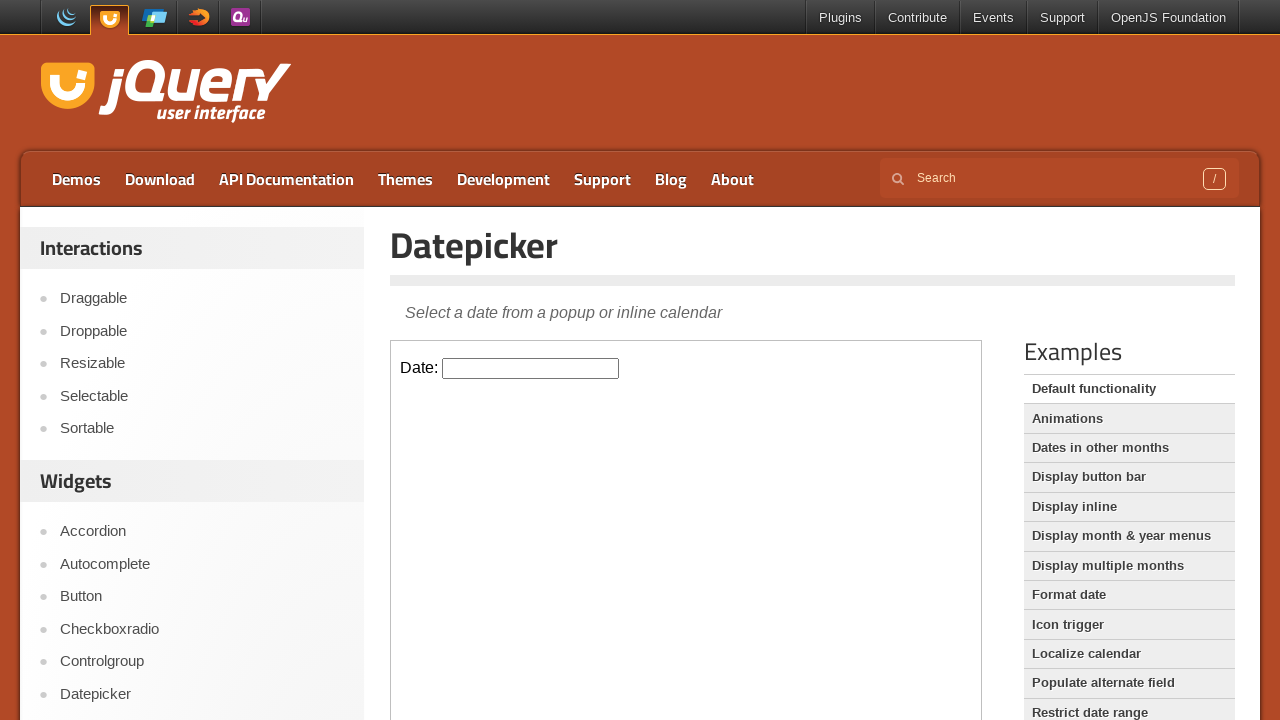

Located the demo iframe
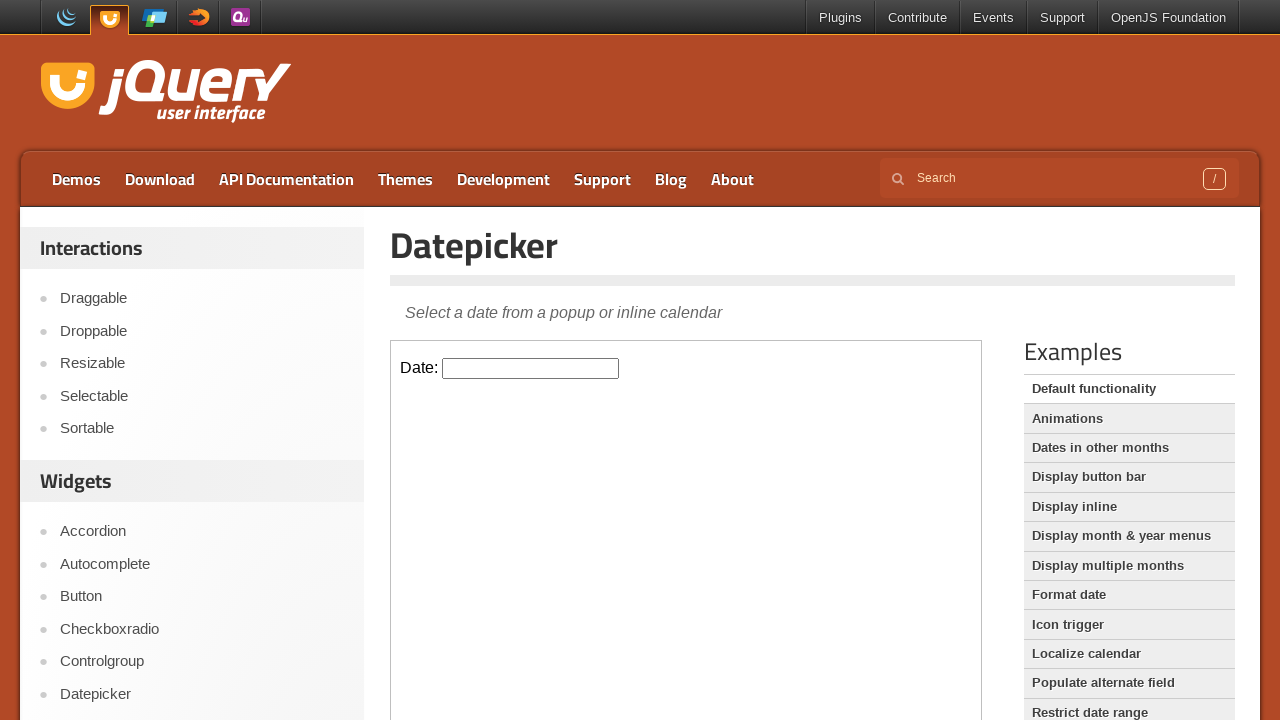

Clicked datepicker input to open calendar at (531, 368) on iframe.demo-frame >> internal:control=enter-frame >> #datepicker
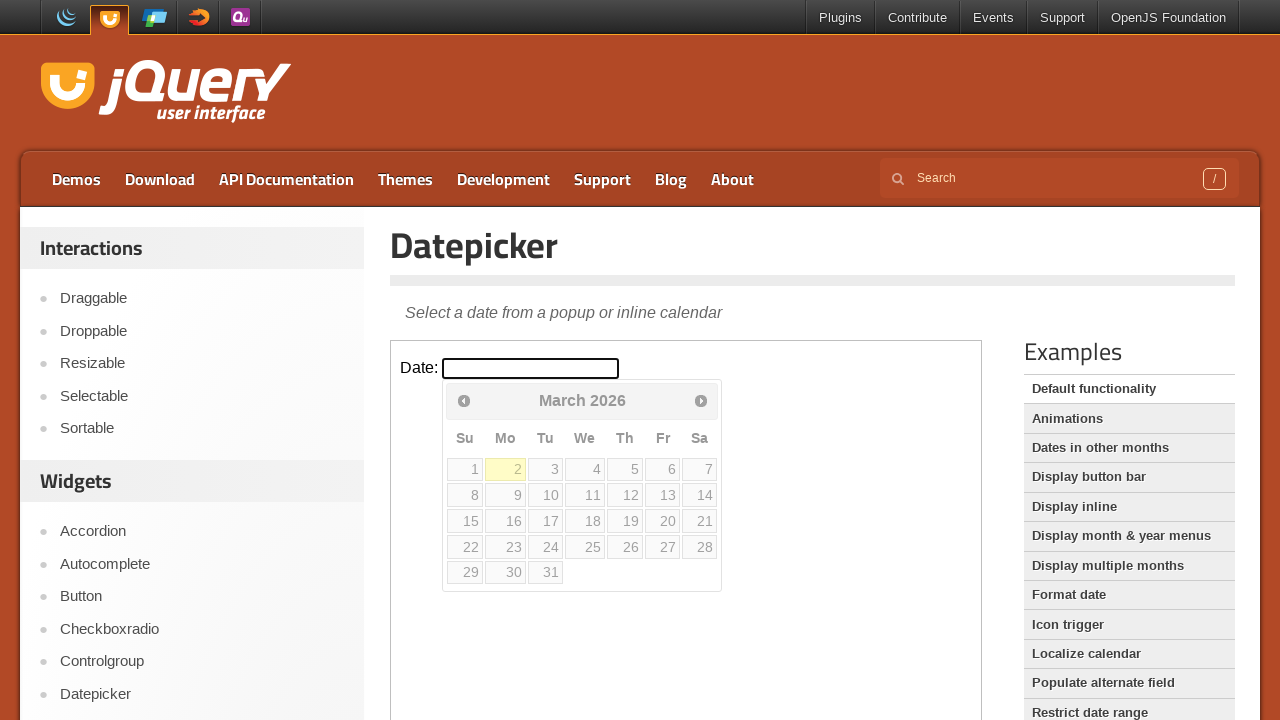

Selected today's date from the calendar at (506, 469) on iframe.demo-frame >> internal:control=enter-frame >> td.ui-datepicker-today a
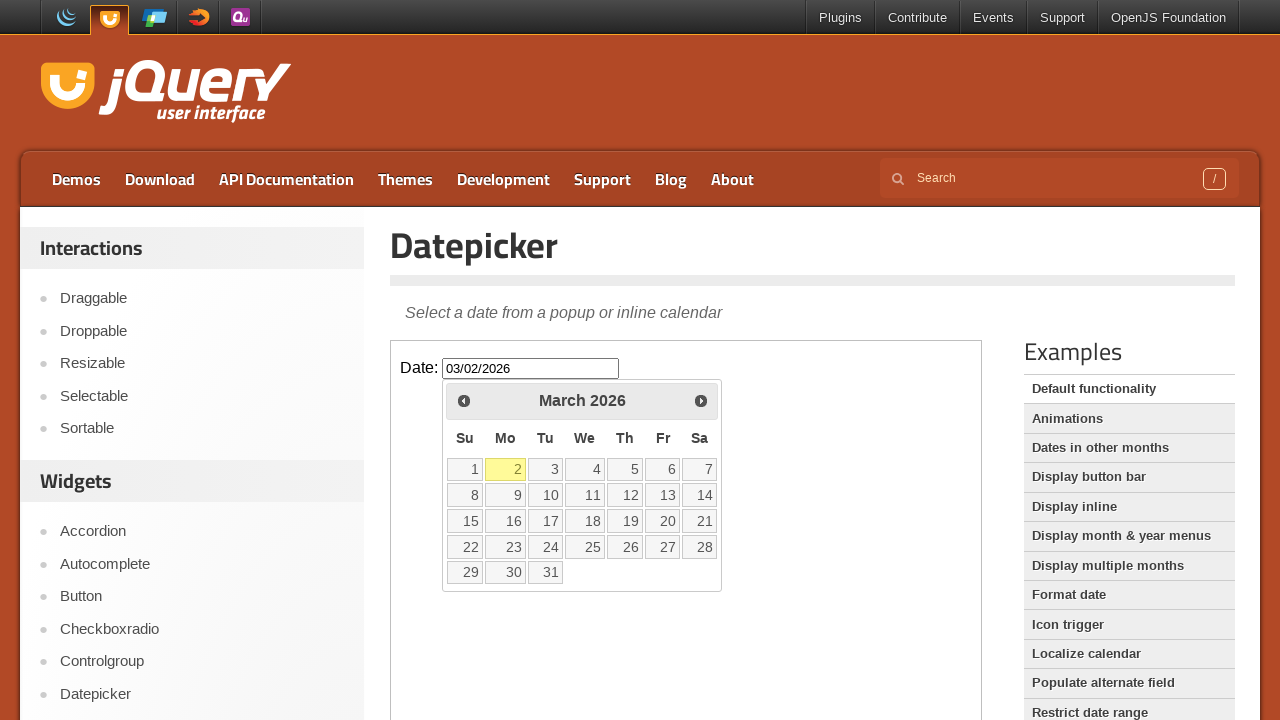

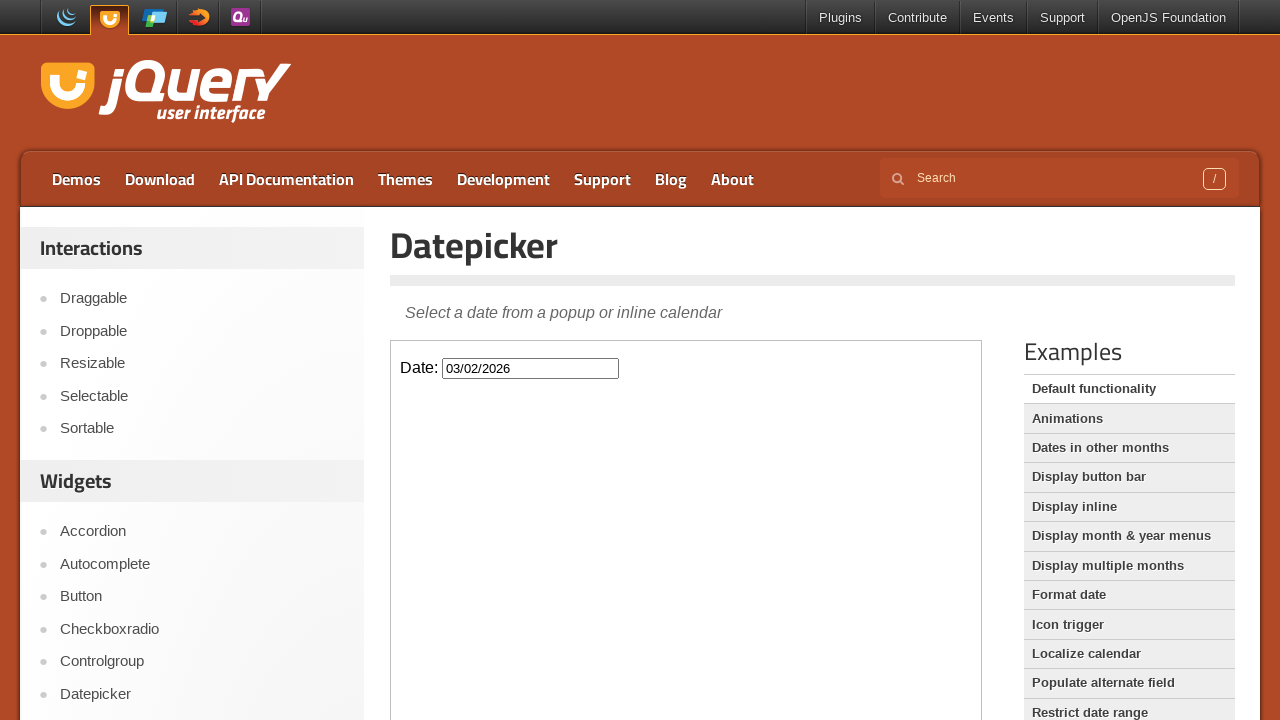